Tests adding a product to cart by opening a product in a new tab, adding it to cart, then verifying the product appears in the cart on the original tab.

Starting URL: https://www.demoblaze.com/index.html

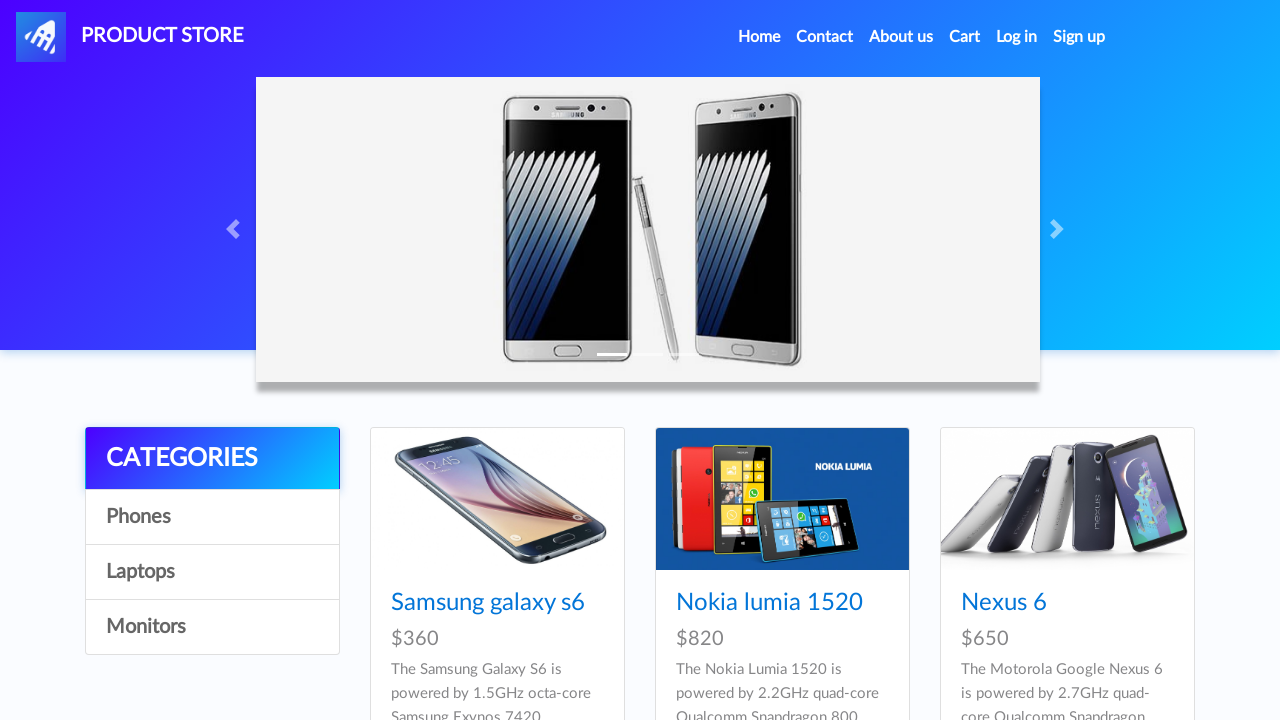

Product cards loaded
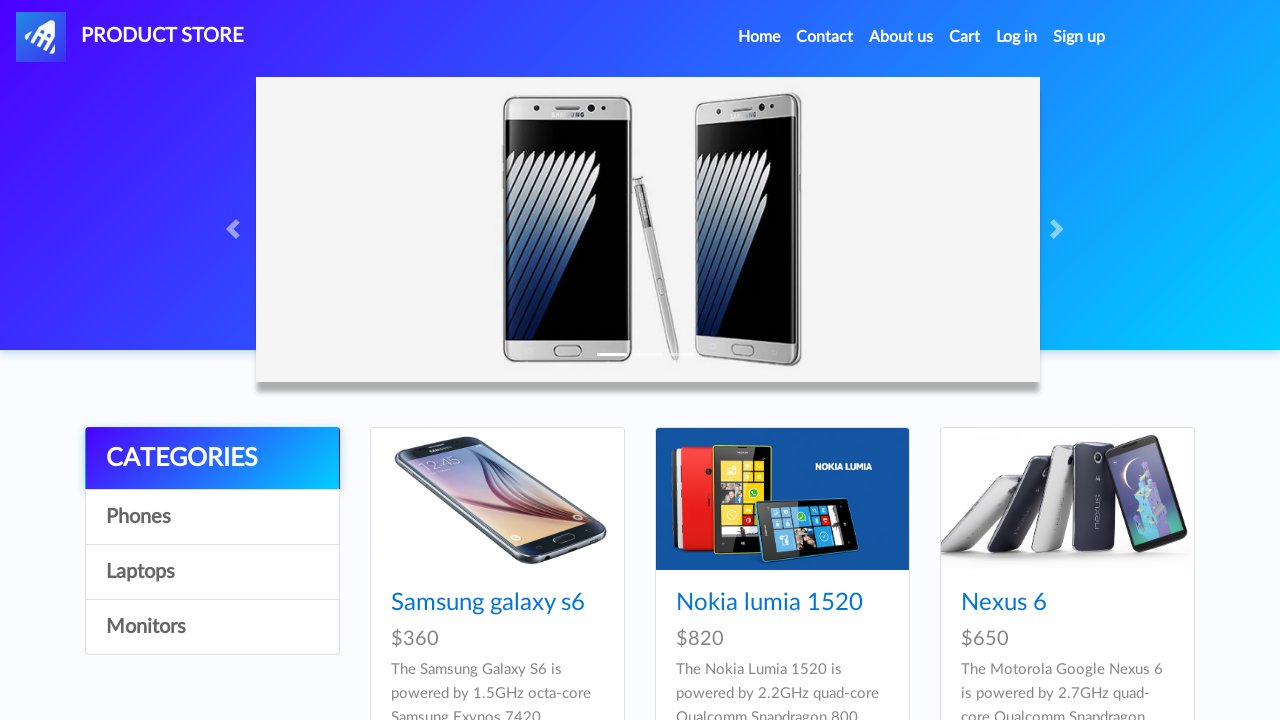

Retrieved first product name: Samsung galaxy s6
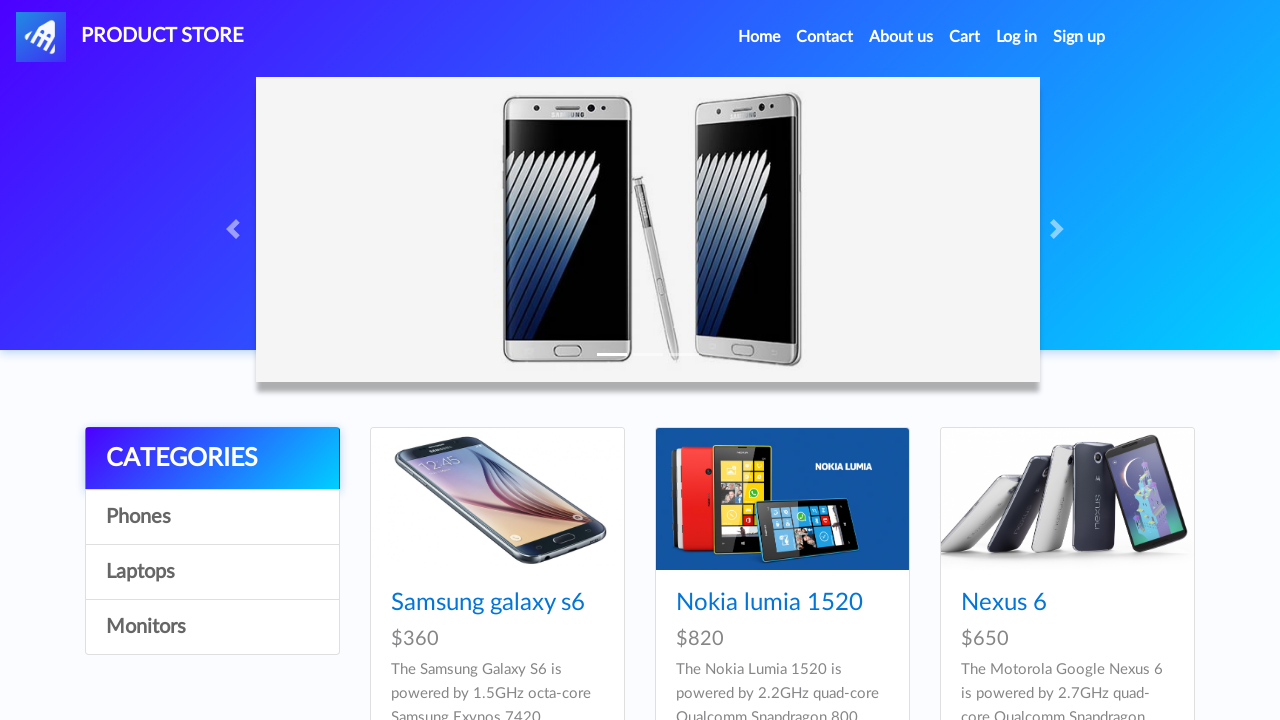

Opened product in new tab using Ctrl+Click at (488, 603) on xpath=//div[@class='card-block']/h4/a >> nth=0
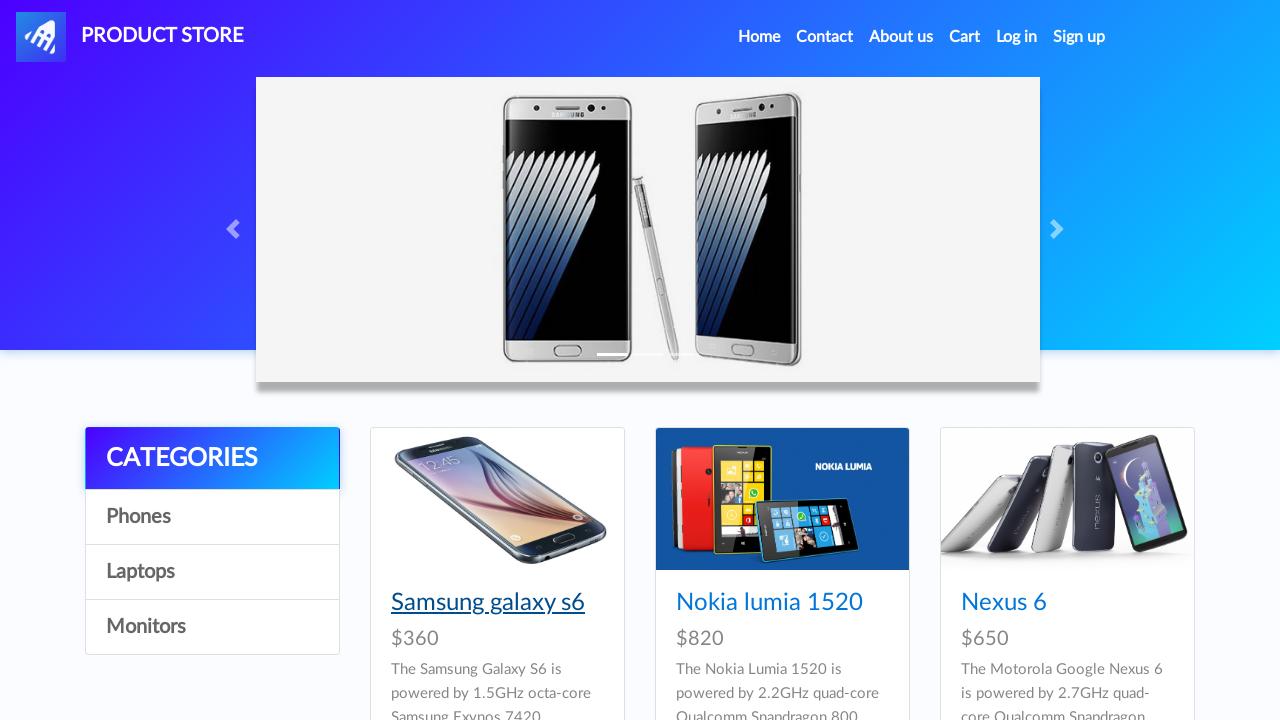

Switched to new product tab and waited for page load
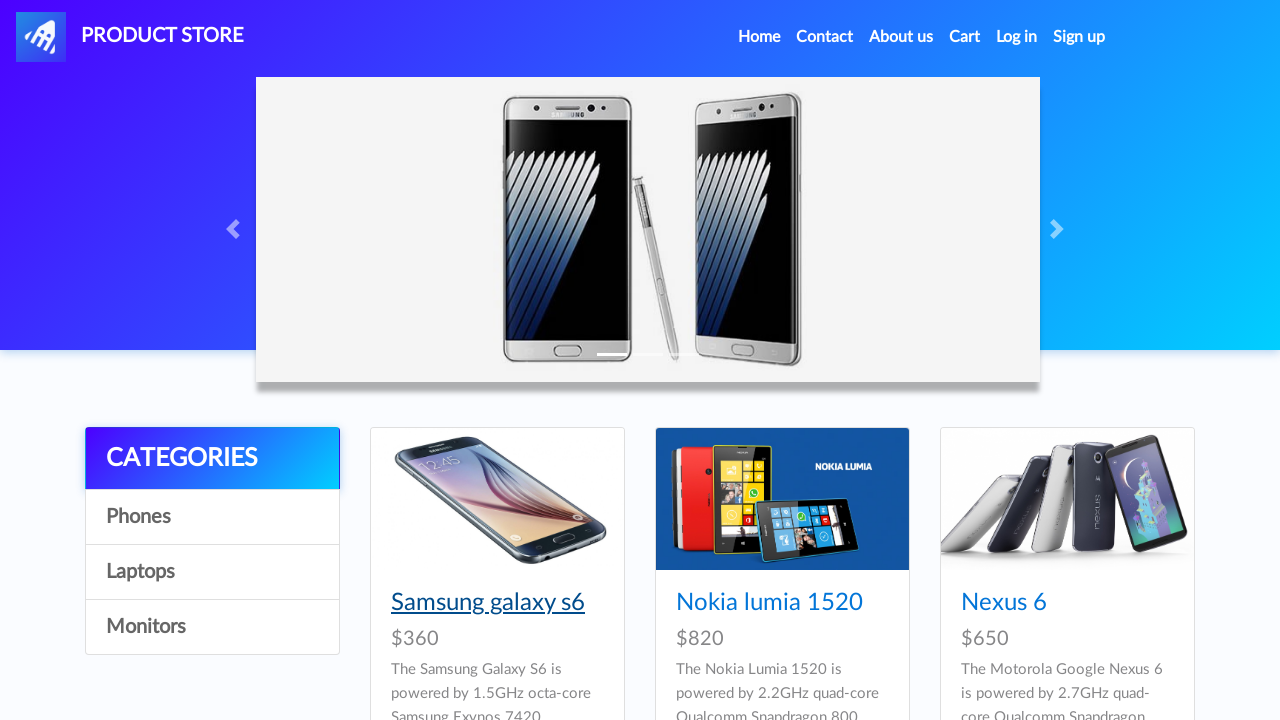

Clicked 'Add to cart' button at (610, 440) on a:has-text('Add to cart')
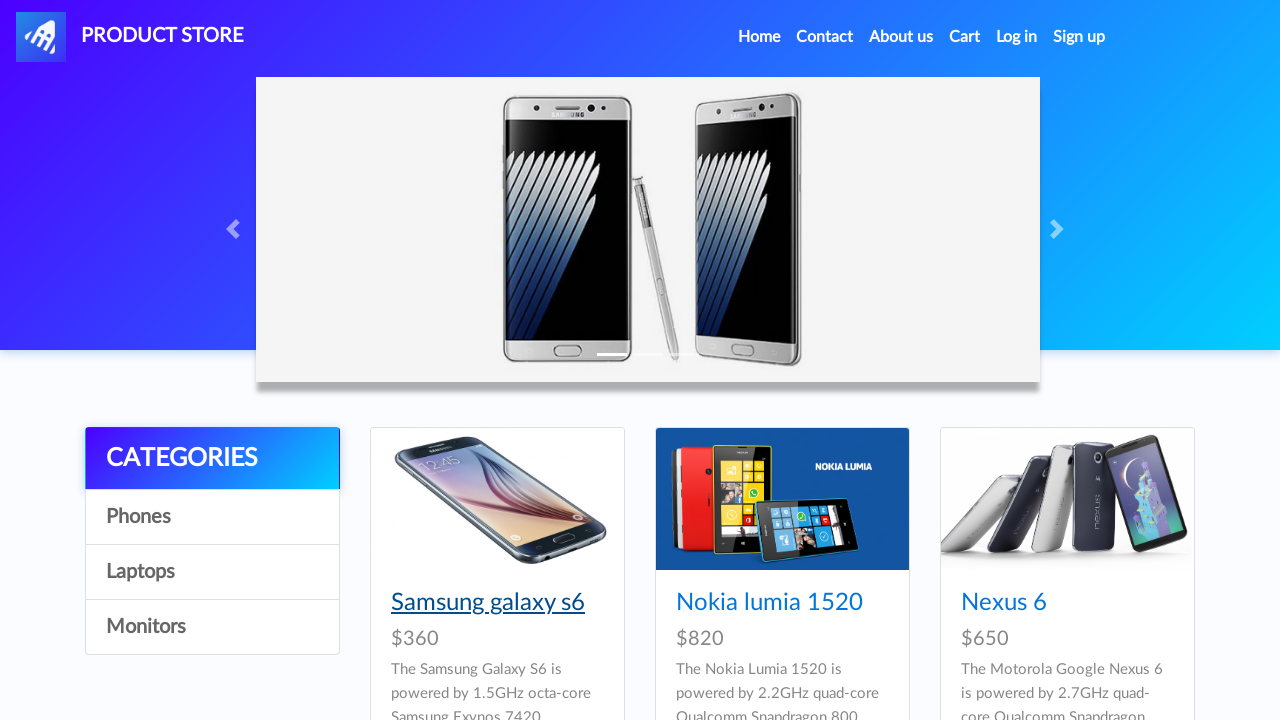

Alert dialog accepted and alert handling completed
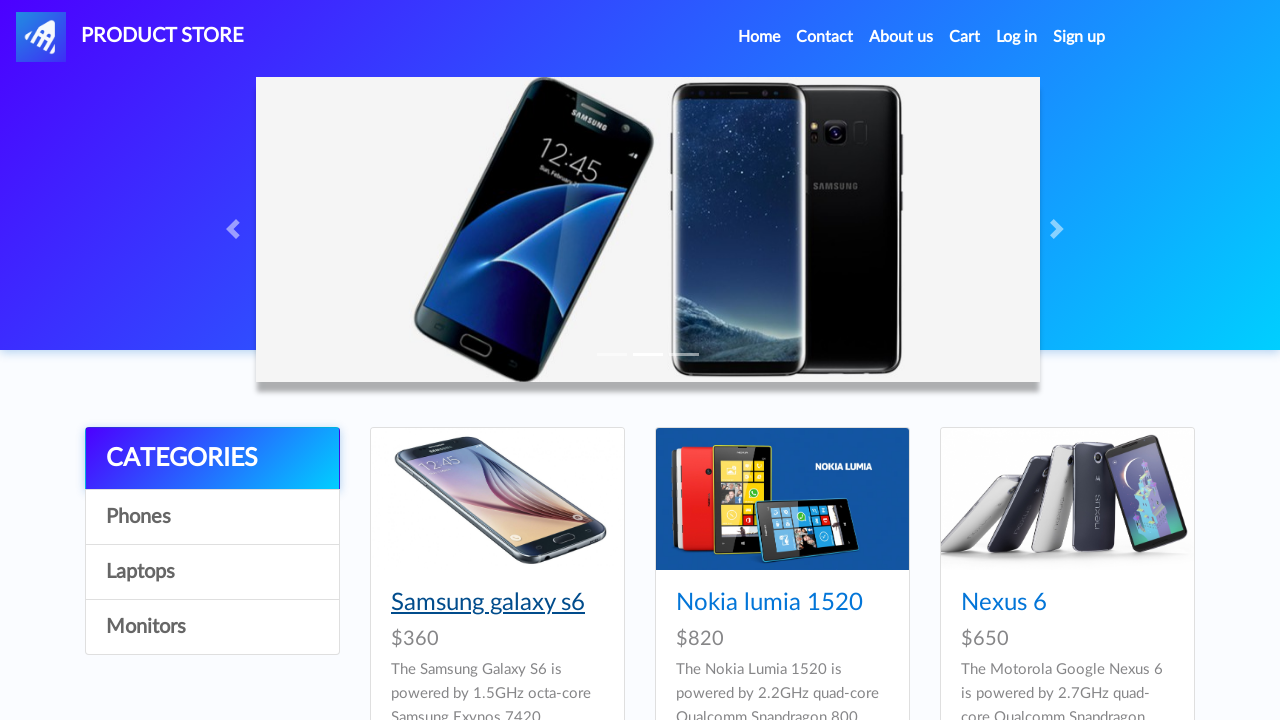

Closed product tab
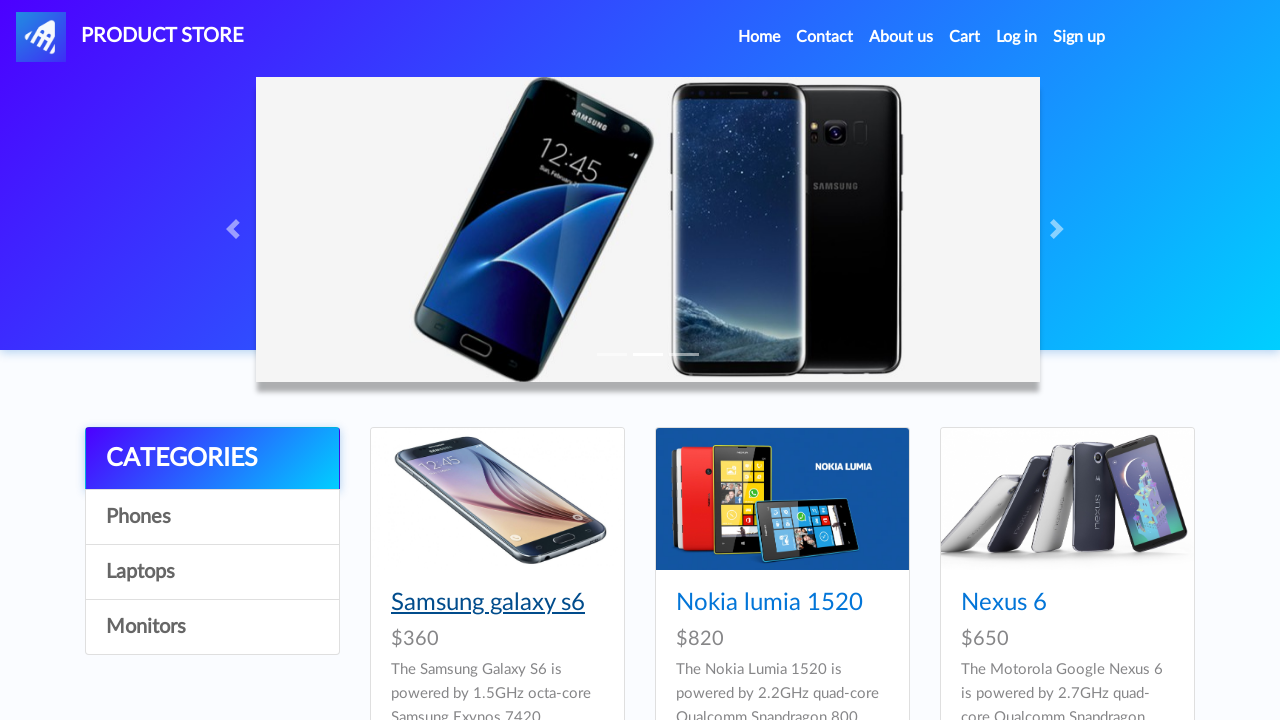

Clicked 'Cart' link in original tab at (965, 37) on a:has-text('Cart')
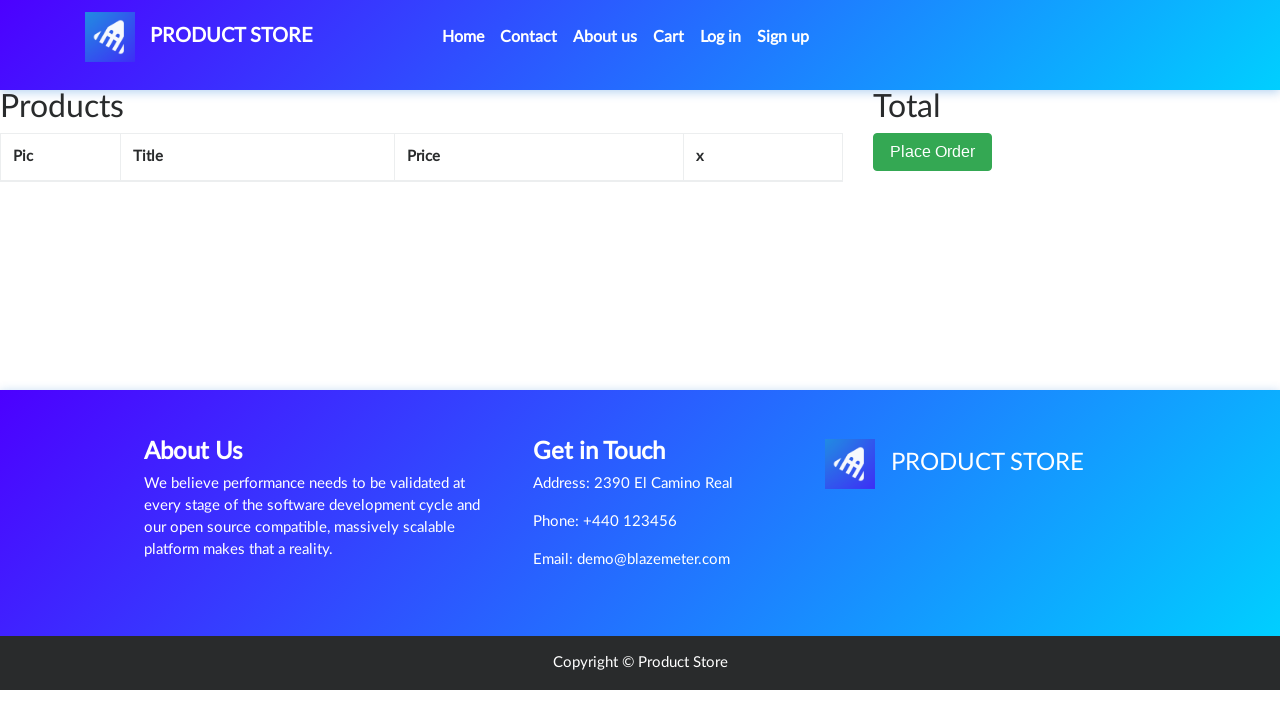

Cart page loaded and product row found
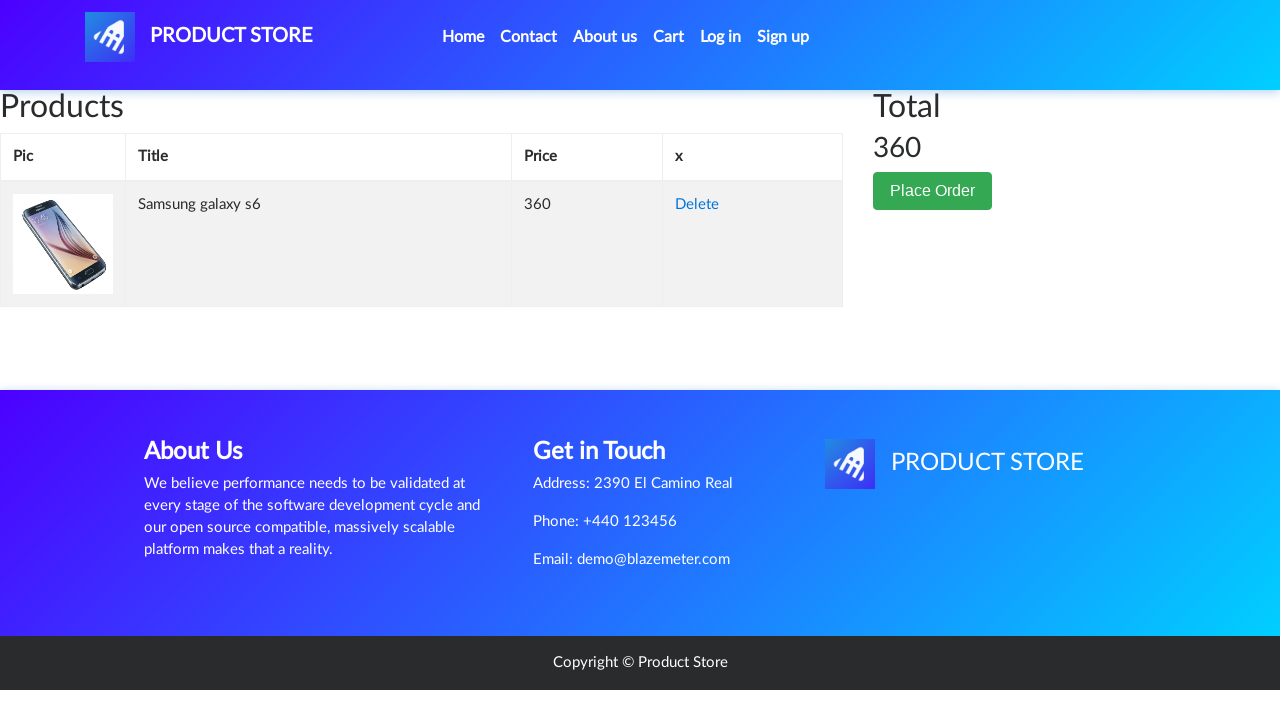

Retrieved product name from cart: Samsung galaxy s6
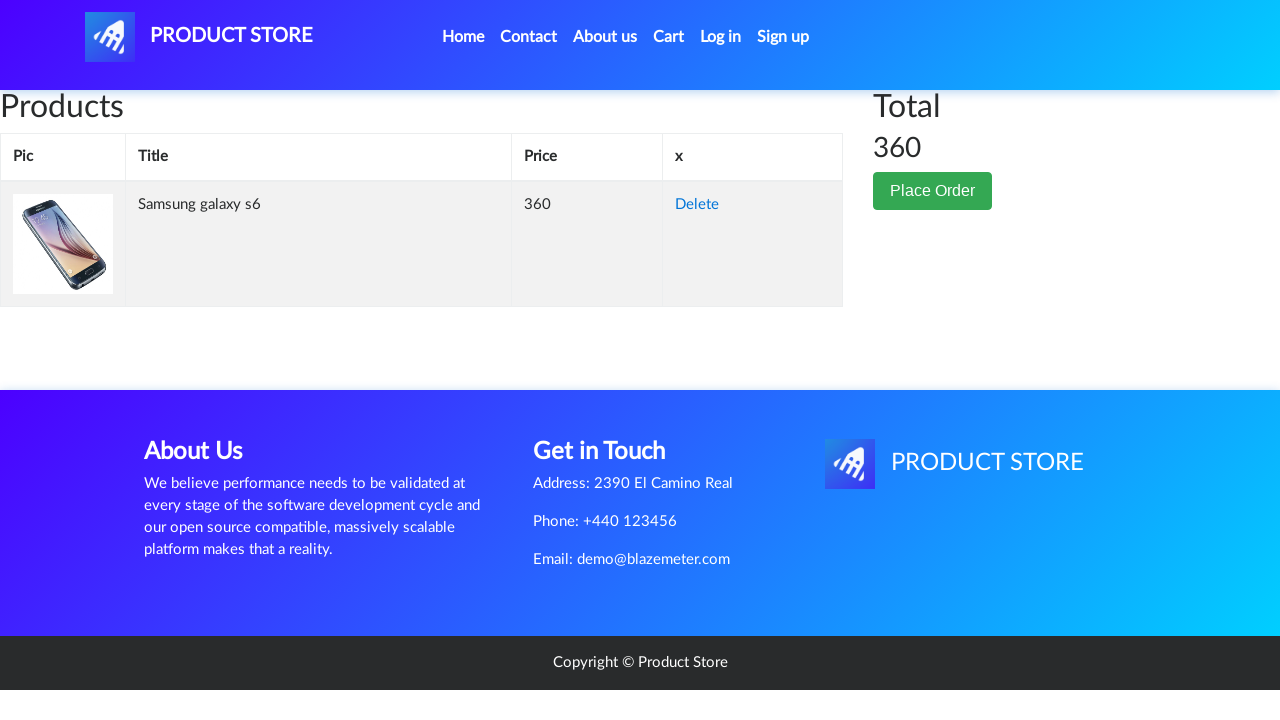

Assertion passed: product in cart matches opened product
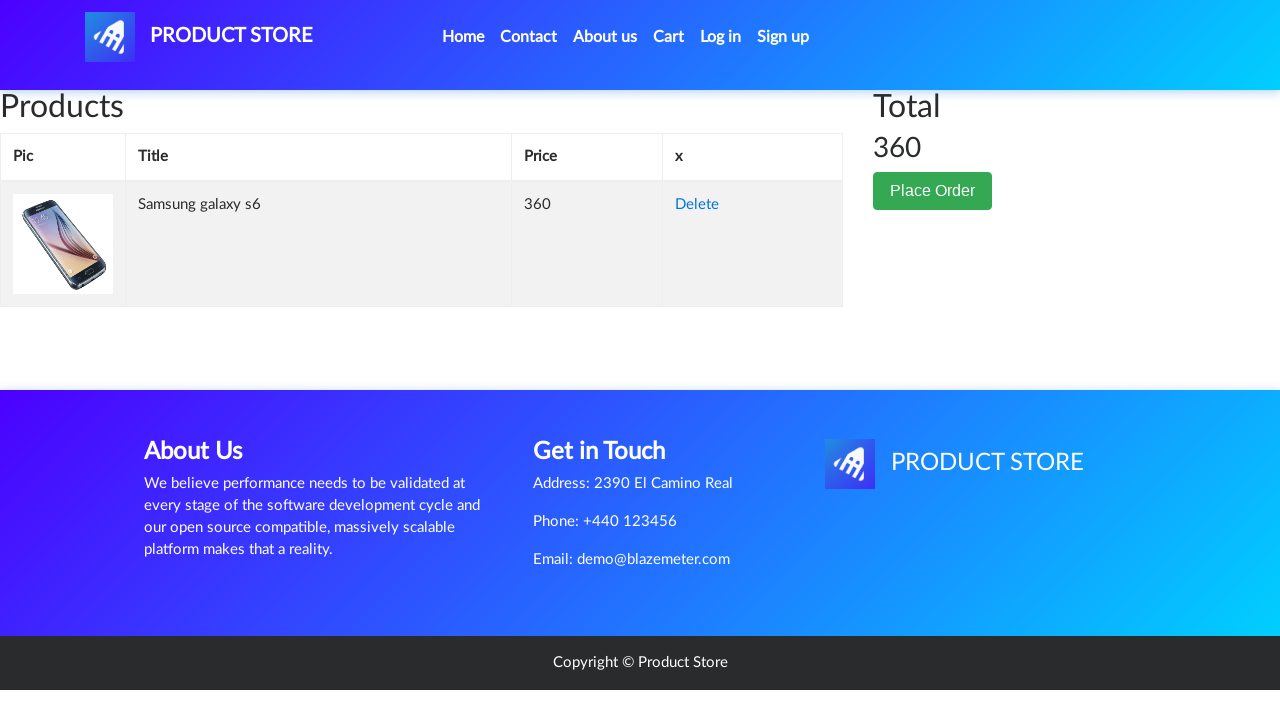

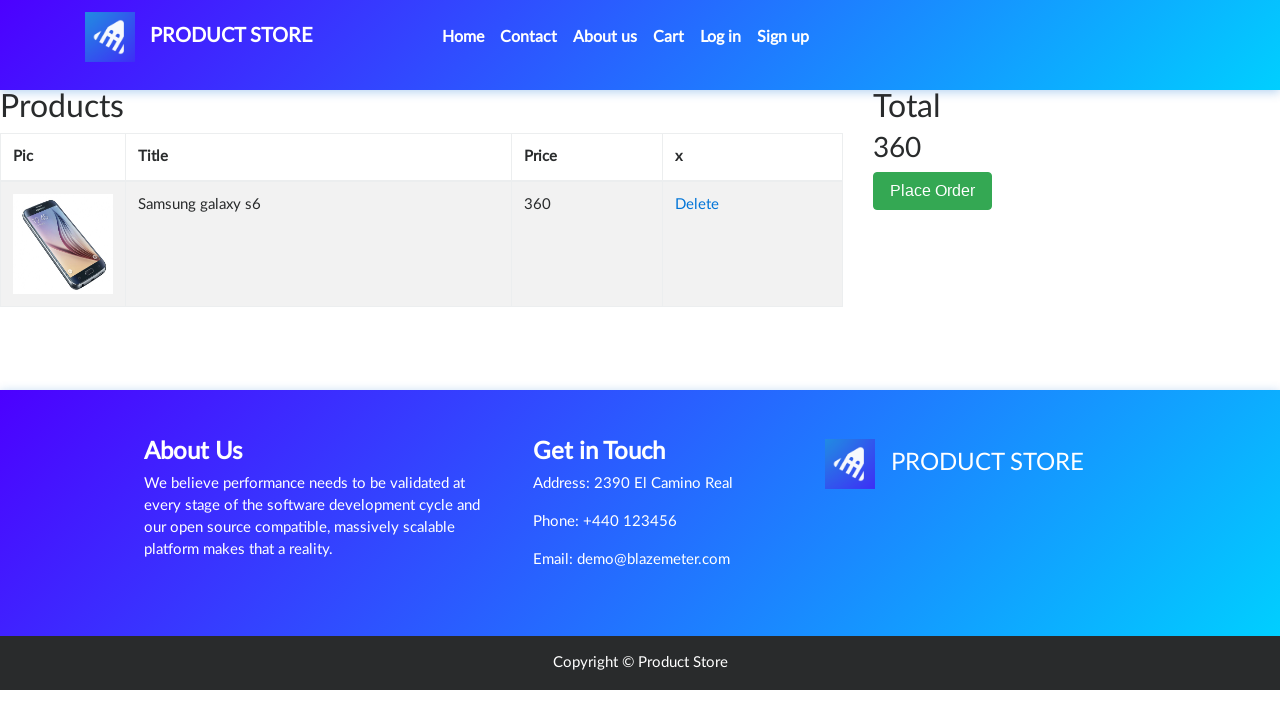